Tests filtering to display only active (not completed) items

Starting URL: https://demo.playwright.dev/todomvc

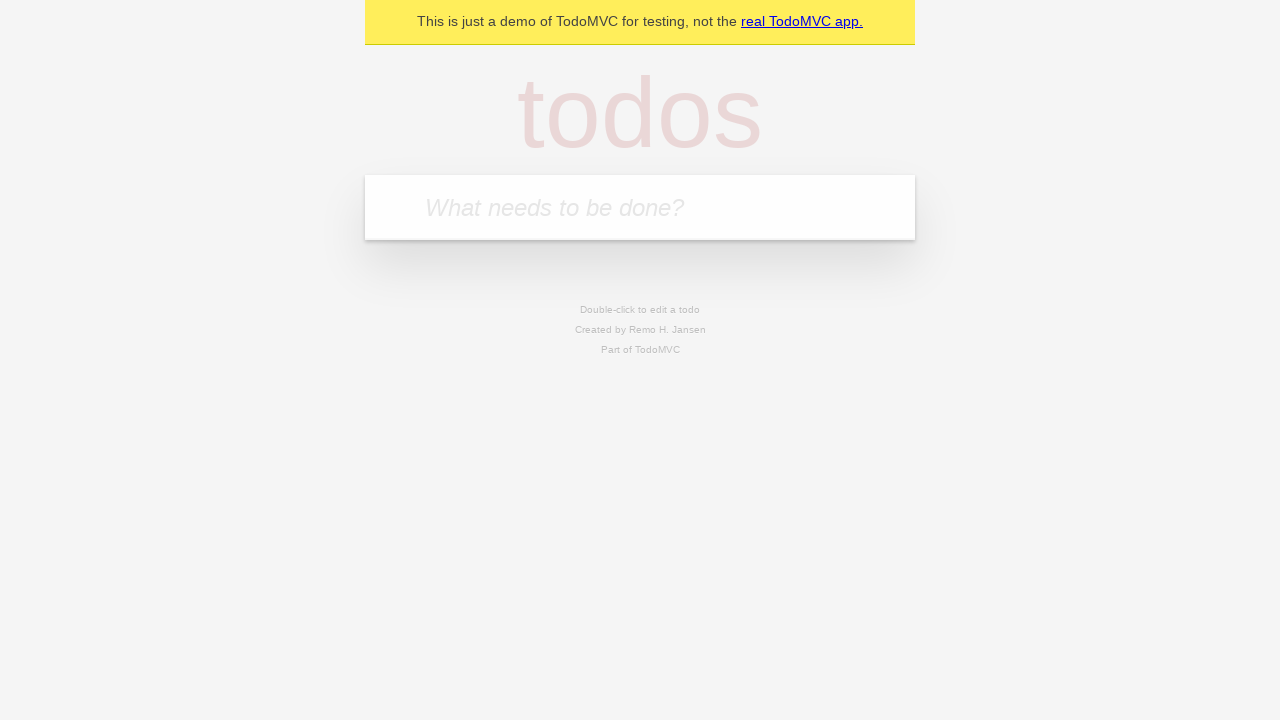

Filled todo input with 'buy some cheese' on internal:attr=[placeholder="What needs to be done?"i]
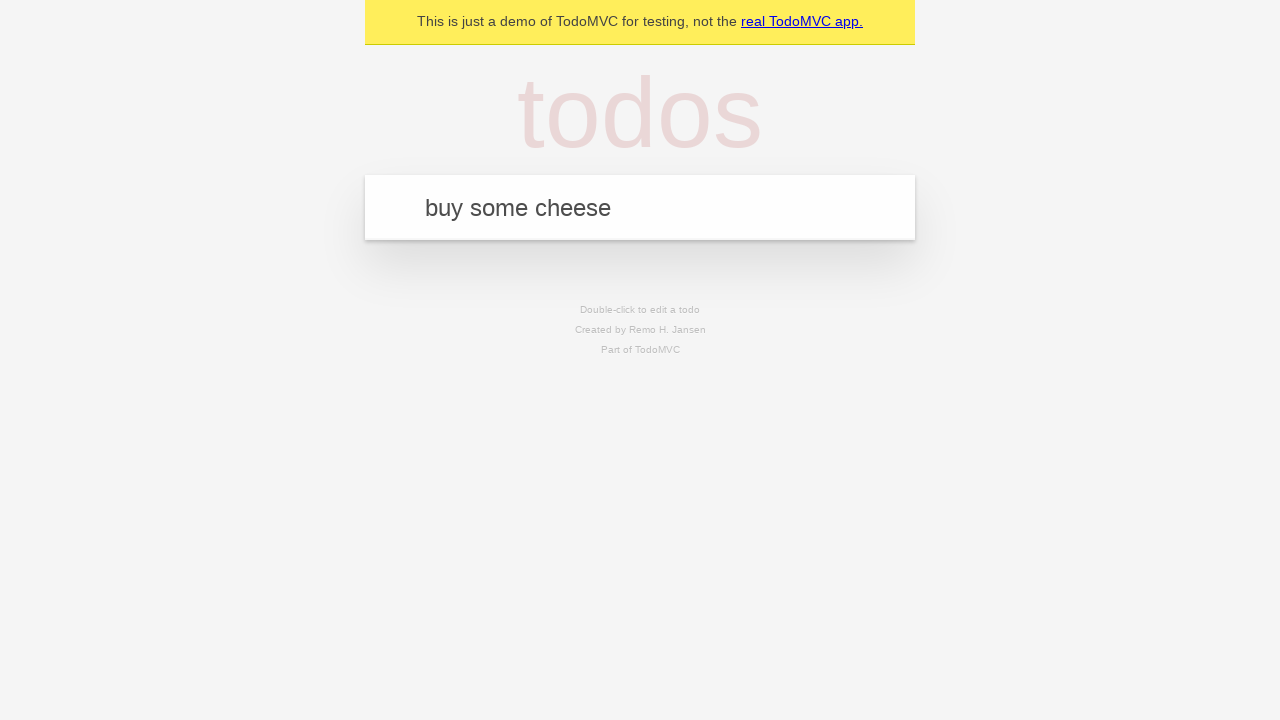

Pressed Enter to create todo 'buy some cheese' on internal:attr=[placeholder="What needs to be done?"i]
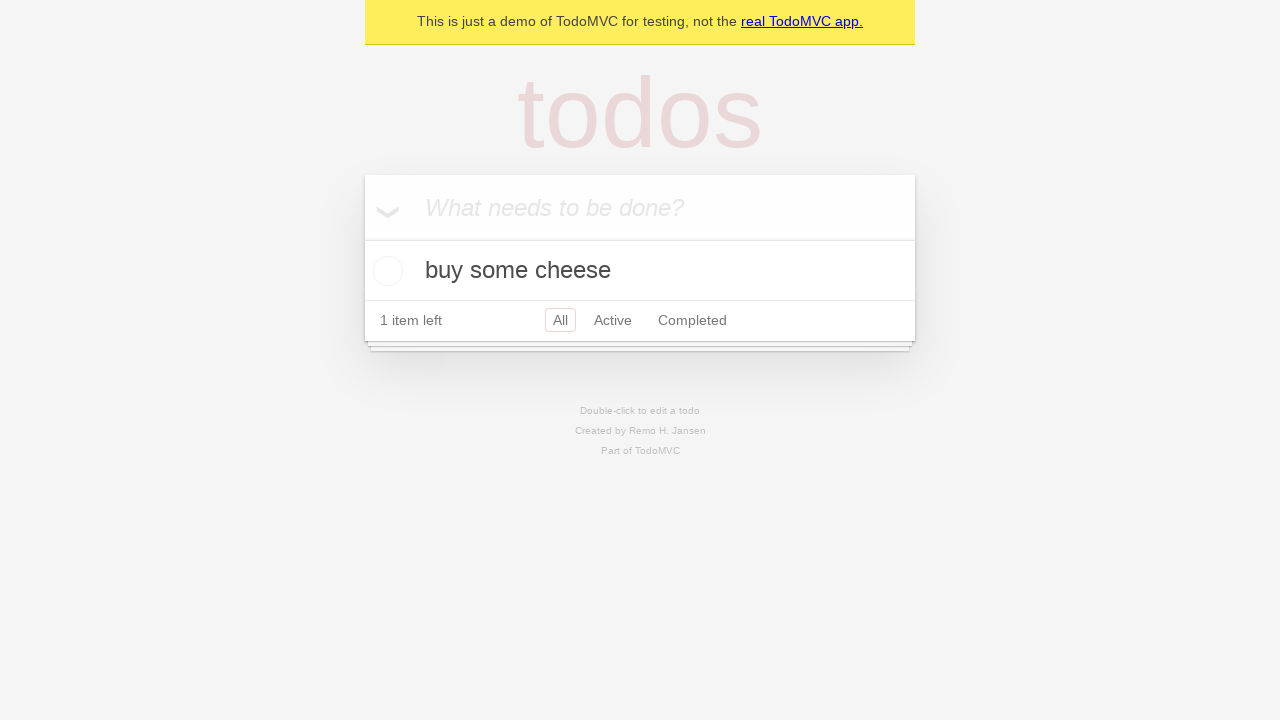

Filled todo input with 'feed the cat' on internal:attr=[placeholder="What needs to be done?"i]
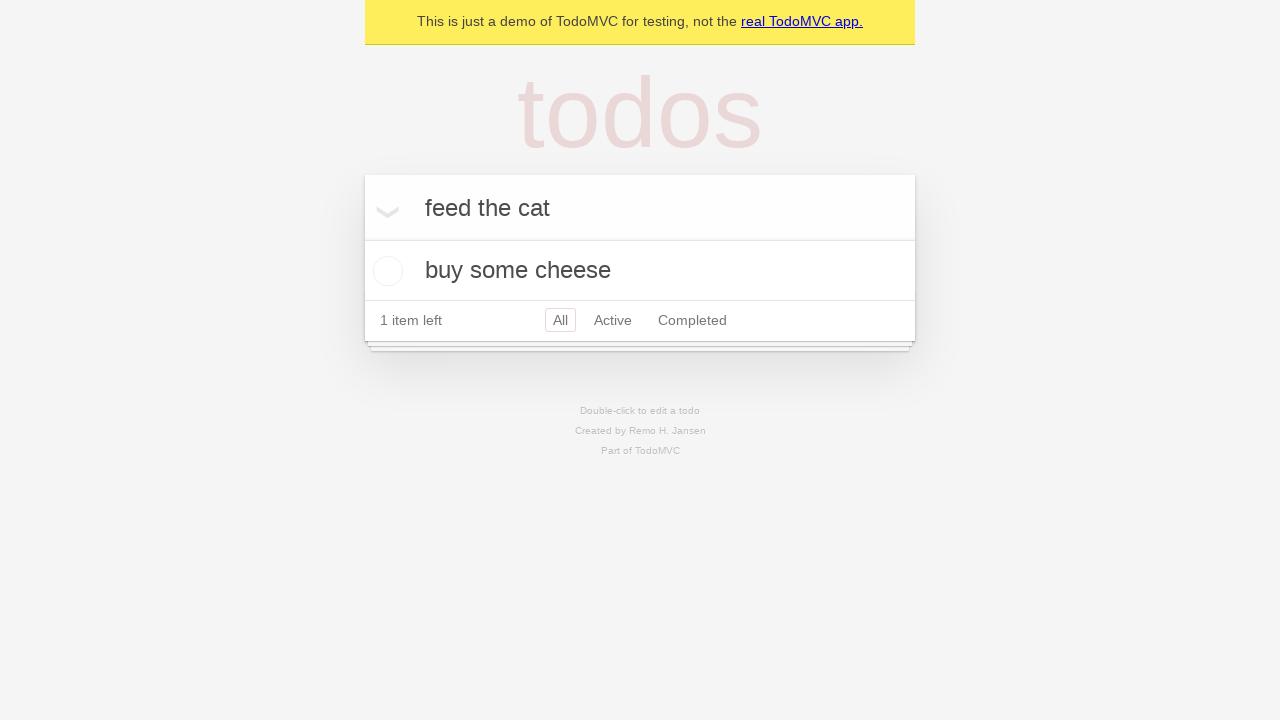

Pressed Enter to create todo 'feed the cat' on internal:attr=[placeholder="What needs to be done?"i]
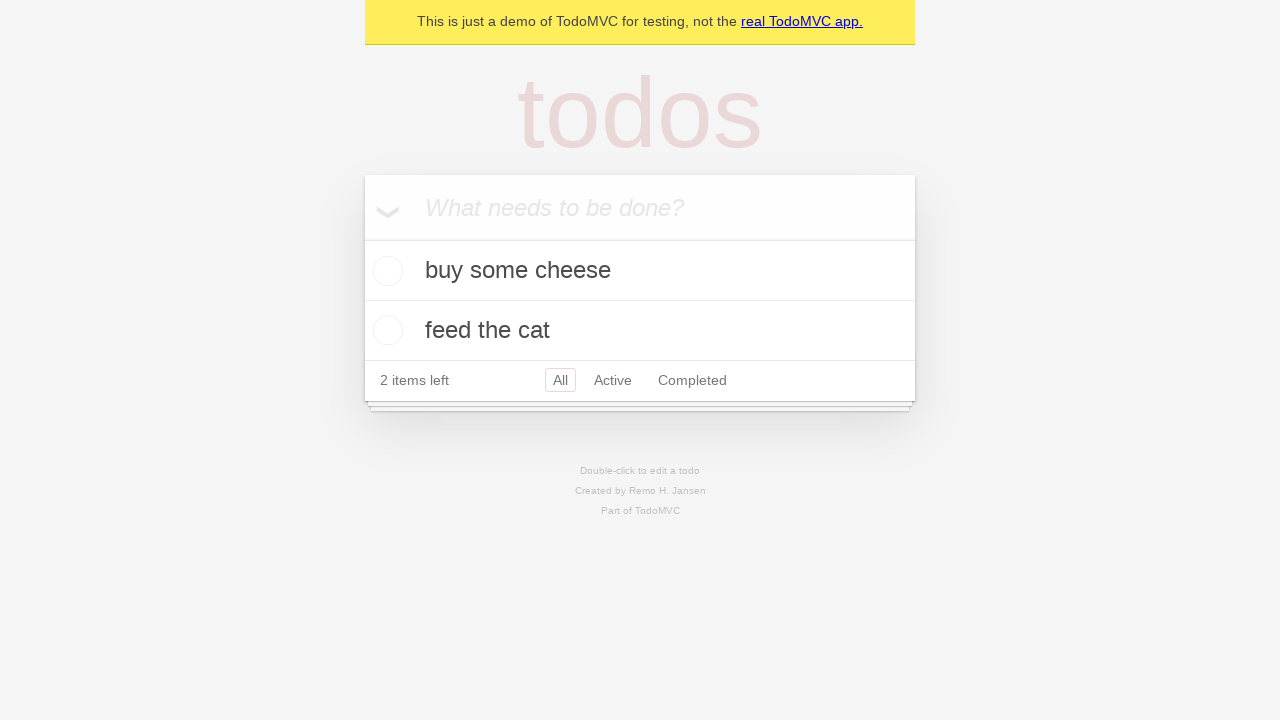

Filled todo input with 'book a doctors appointment' on internal:attr=[placeholder="What needs to be done?"i]
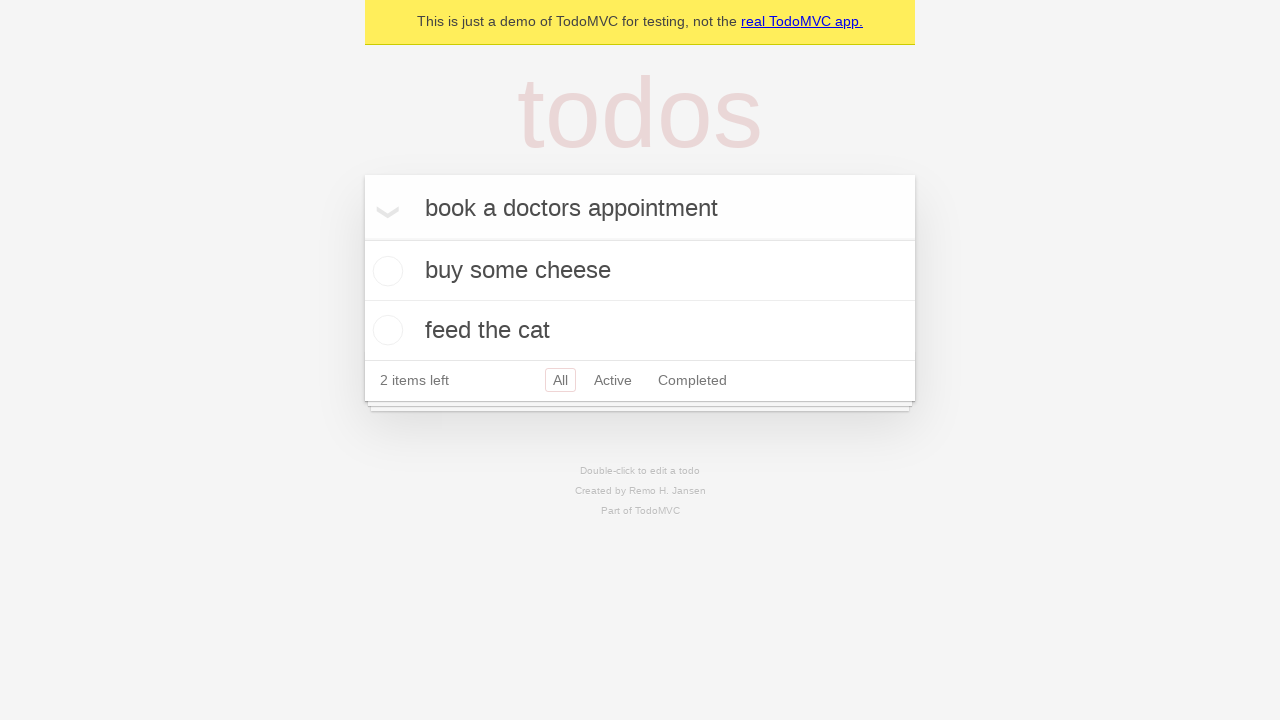

Pressed Enter to create todo 'book a doctors appointment' on internal:attr=[placeholder="What needs to be done?"i]
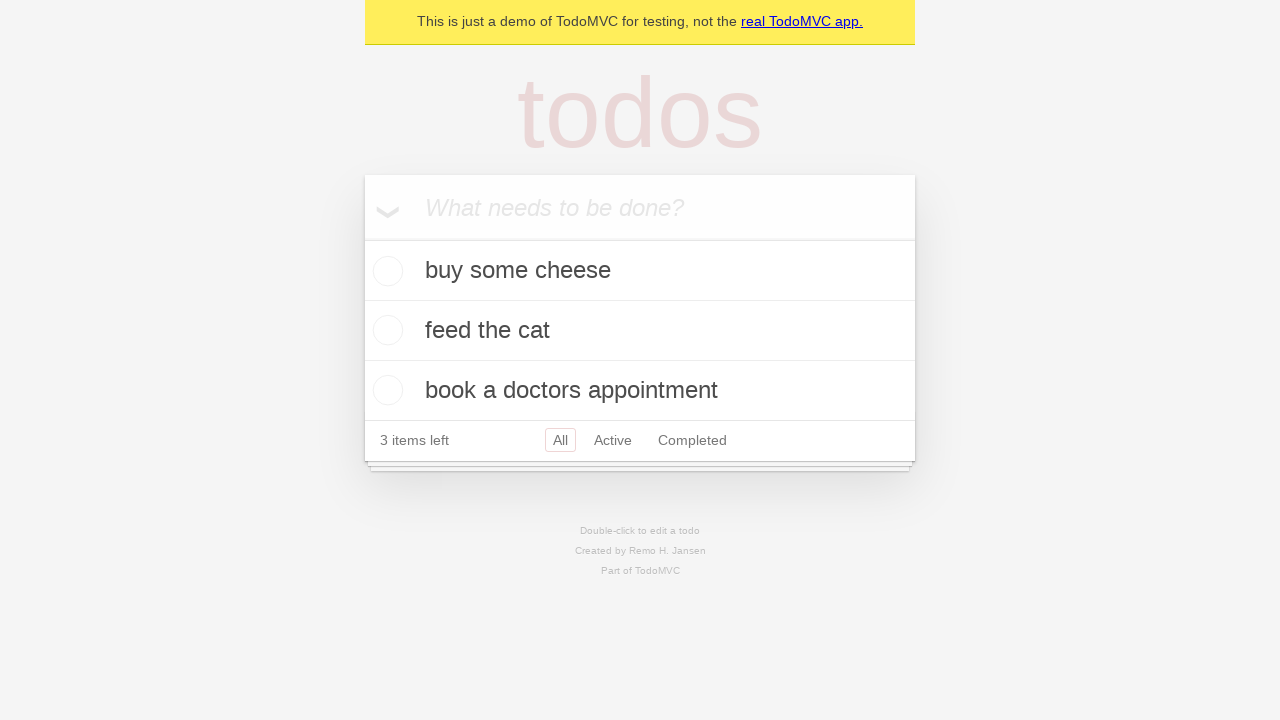

Checked the second todo item to mark it as completed at (385, 330) on internal:testid=[data-testid="todo-item"s] >> nth=1 >> internal:role=checkbox
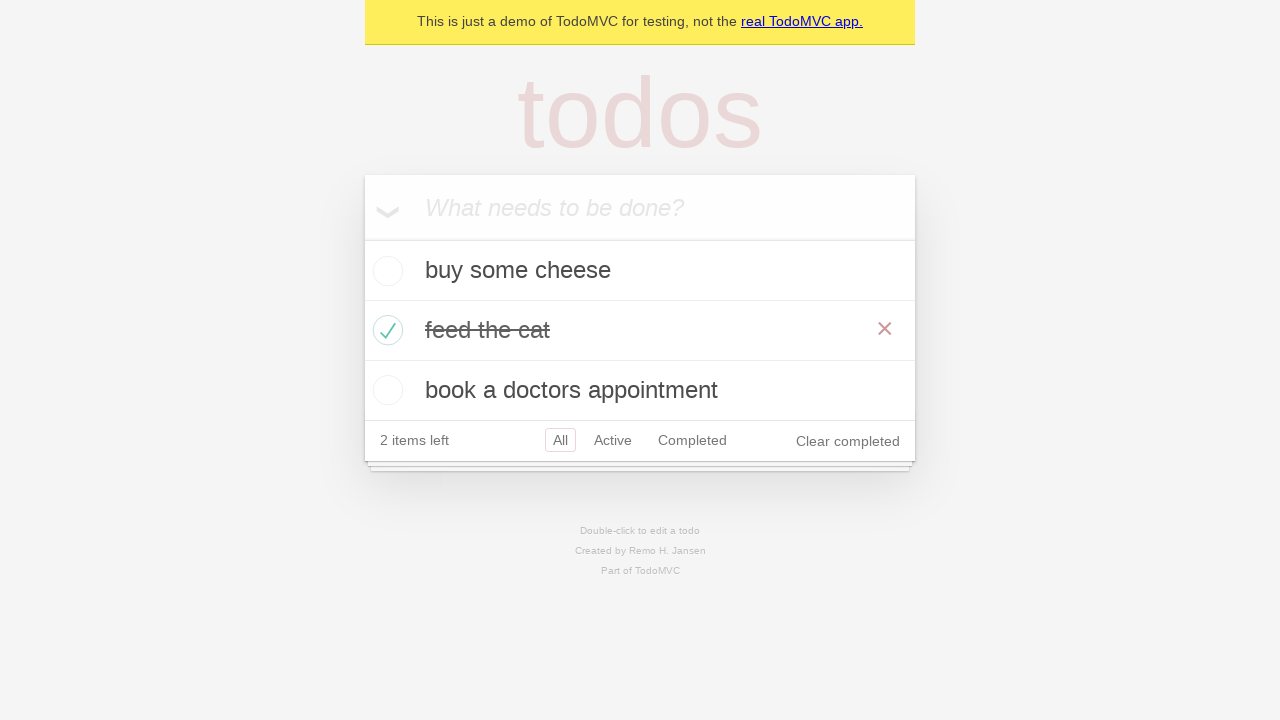

Clicked Active filter to display only uncompleted items at (613, 440) on internal:role=link[name="Active"i]
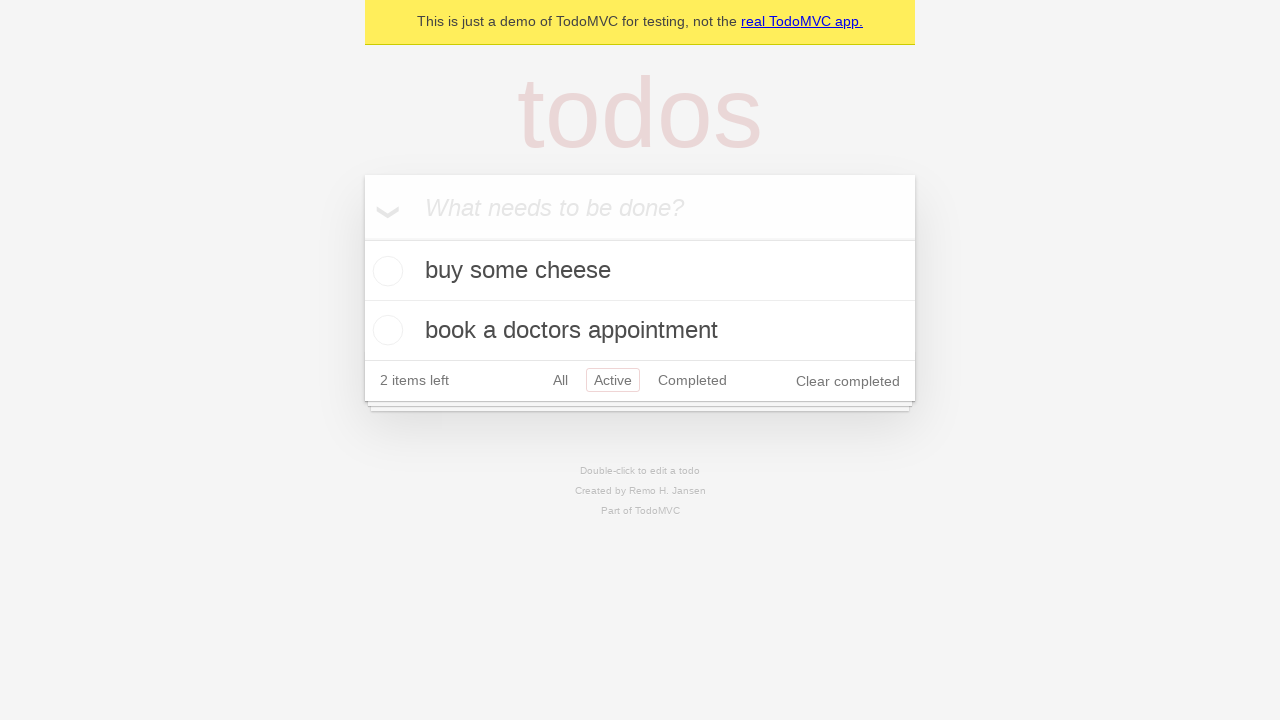

Waited for Active filter to apply
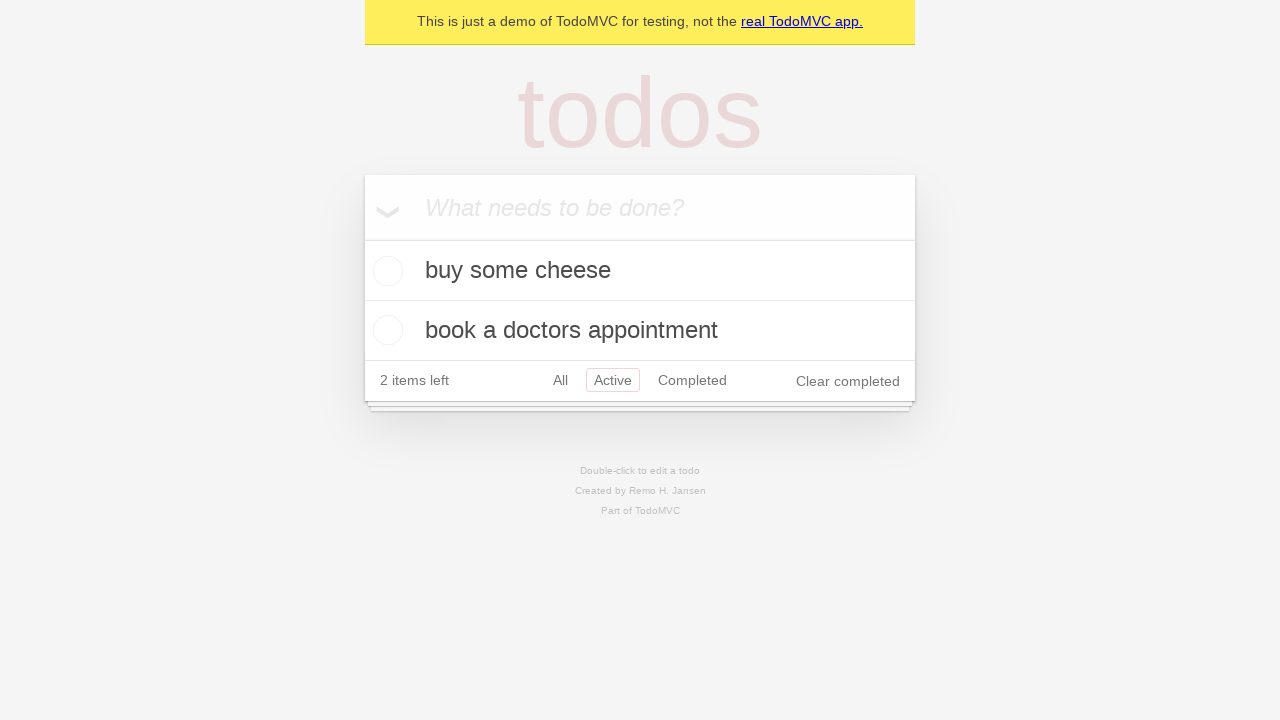

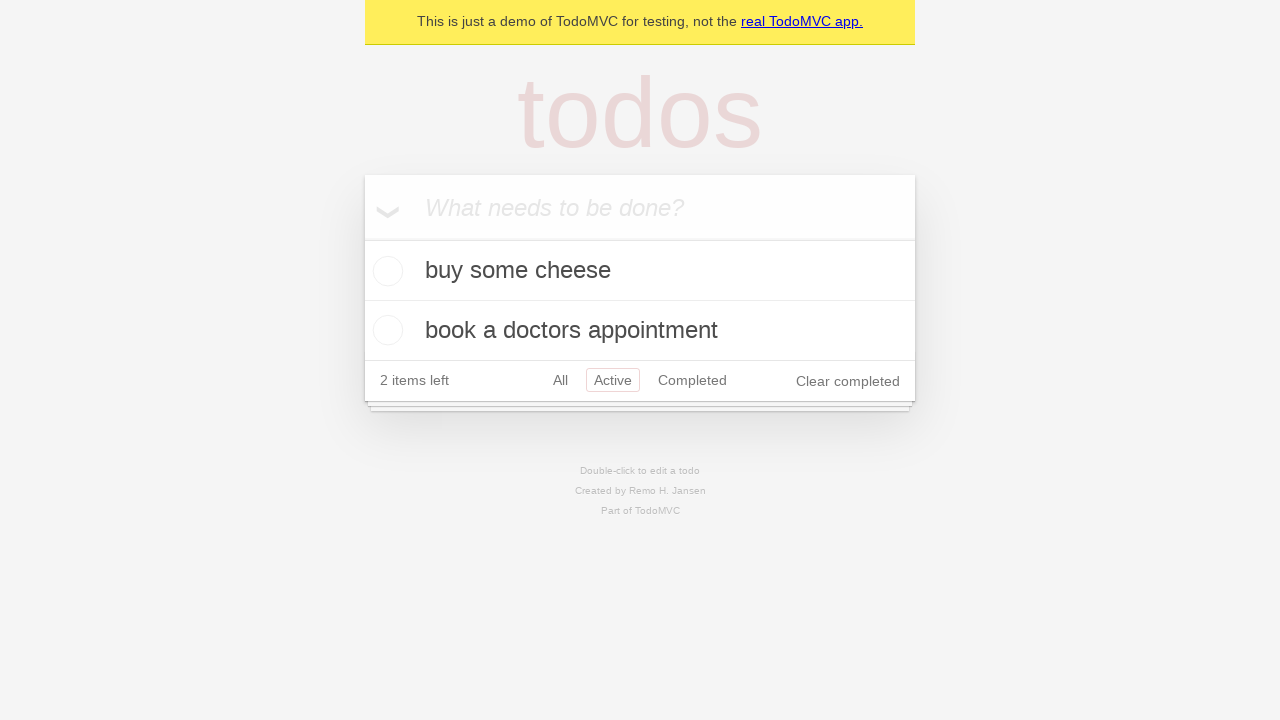